Tests clicking a blue button with dynamic class attributes on a UI testing playground, clicking it 3 times in sequence to verify button interaction.

Starting URL: http://uitestingplayground.com/classattr

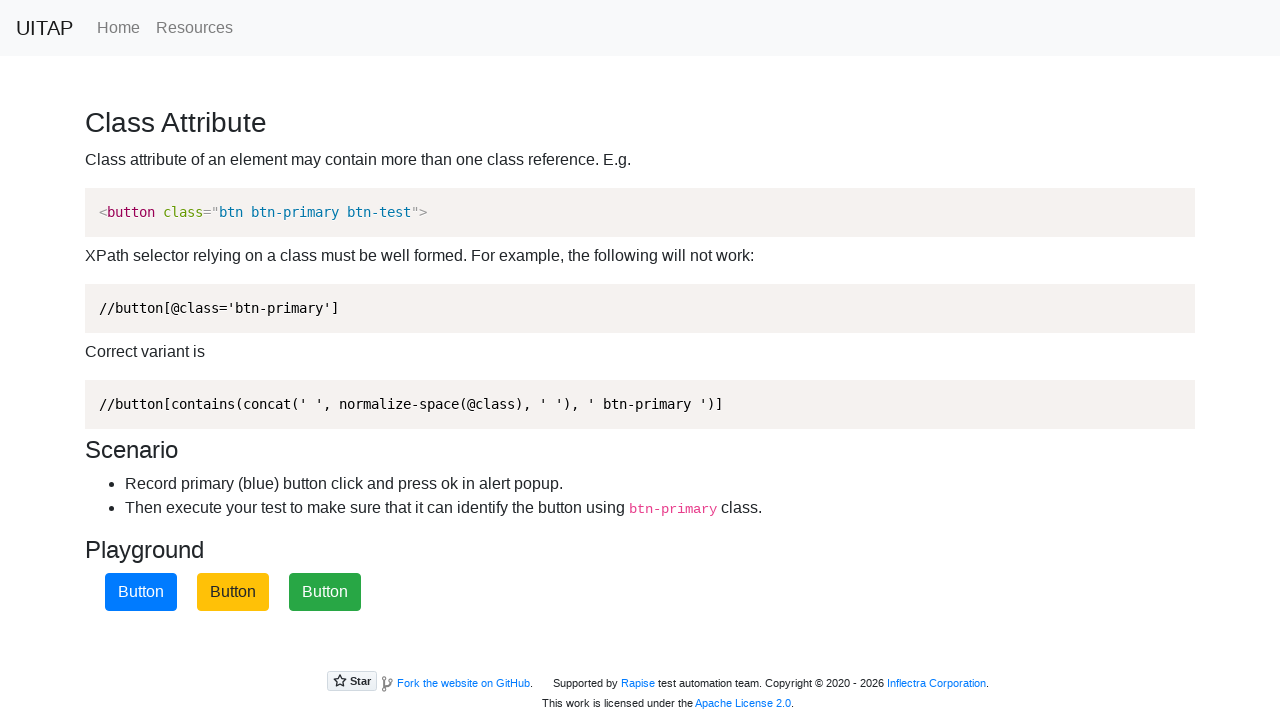

Navigated to UITestingPlayground classattr page
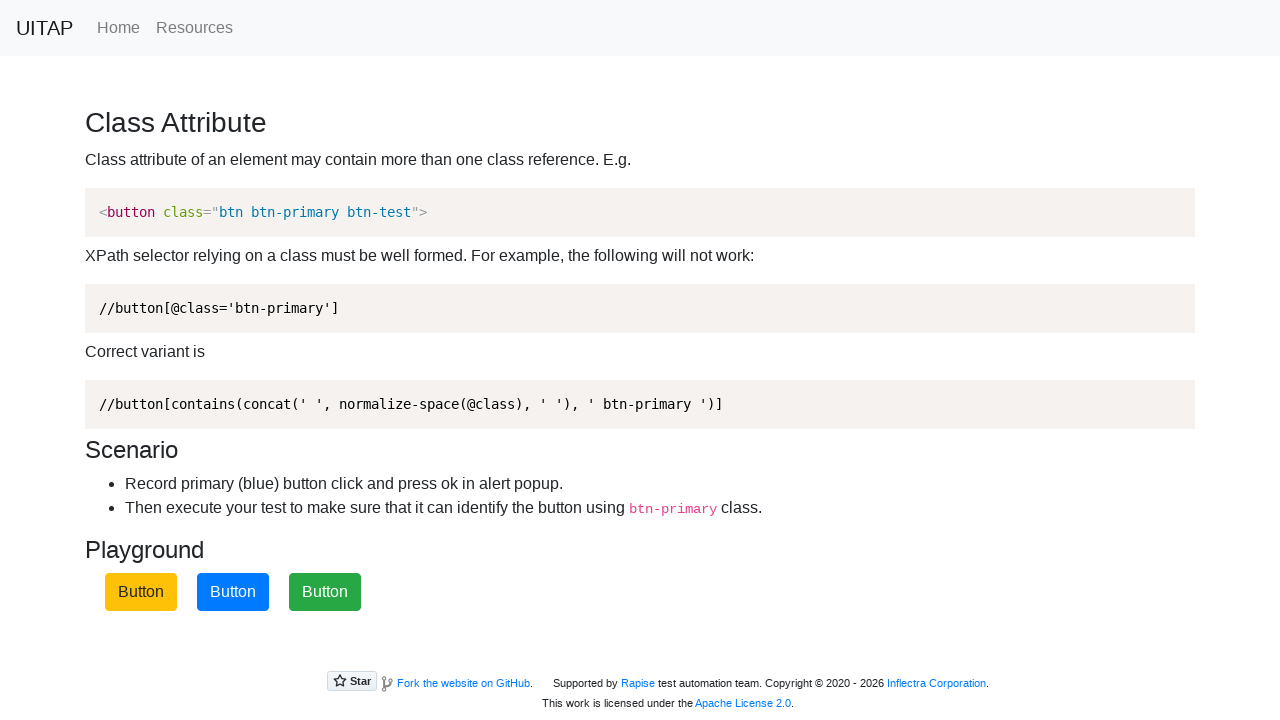

Clicked blue button (click 1 of 3) at (233, 592) on [class*="btn-primary"]
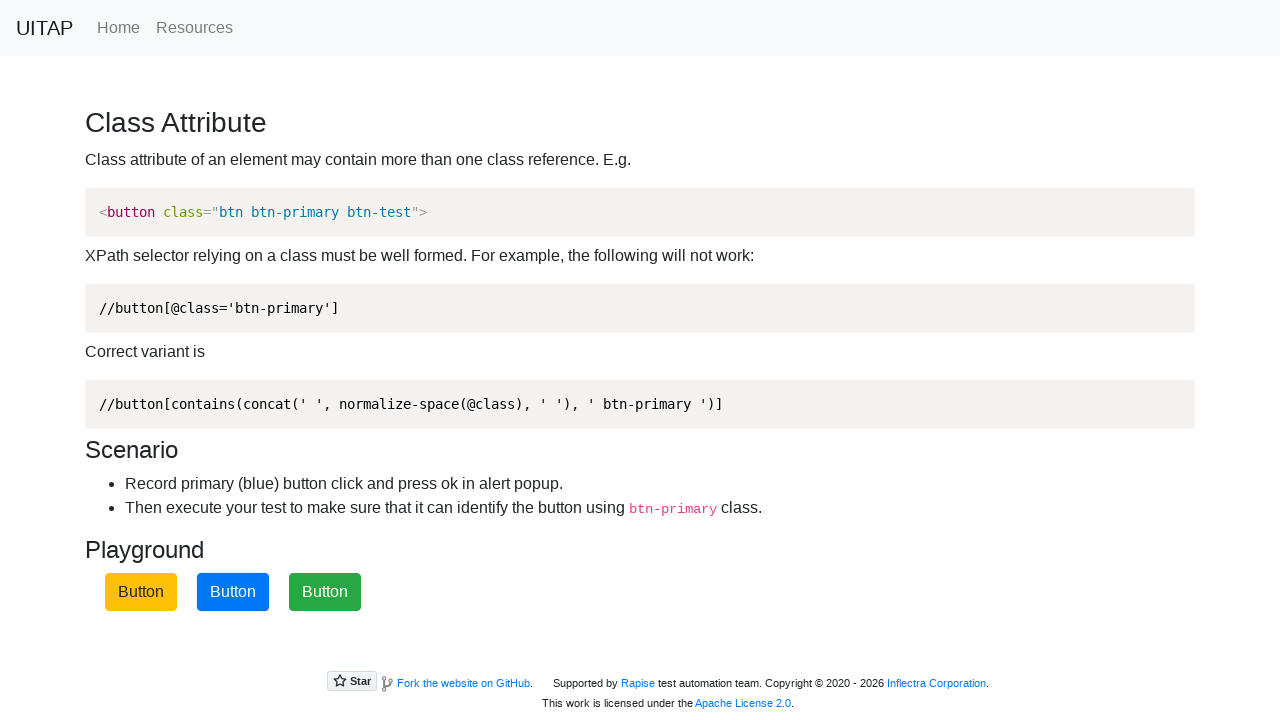

Accepted alert dialog after button click 1
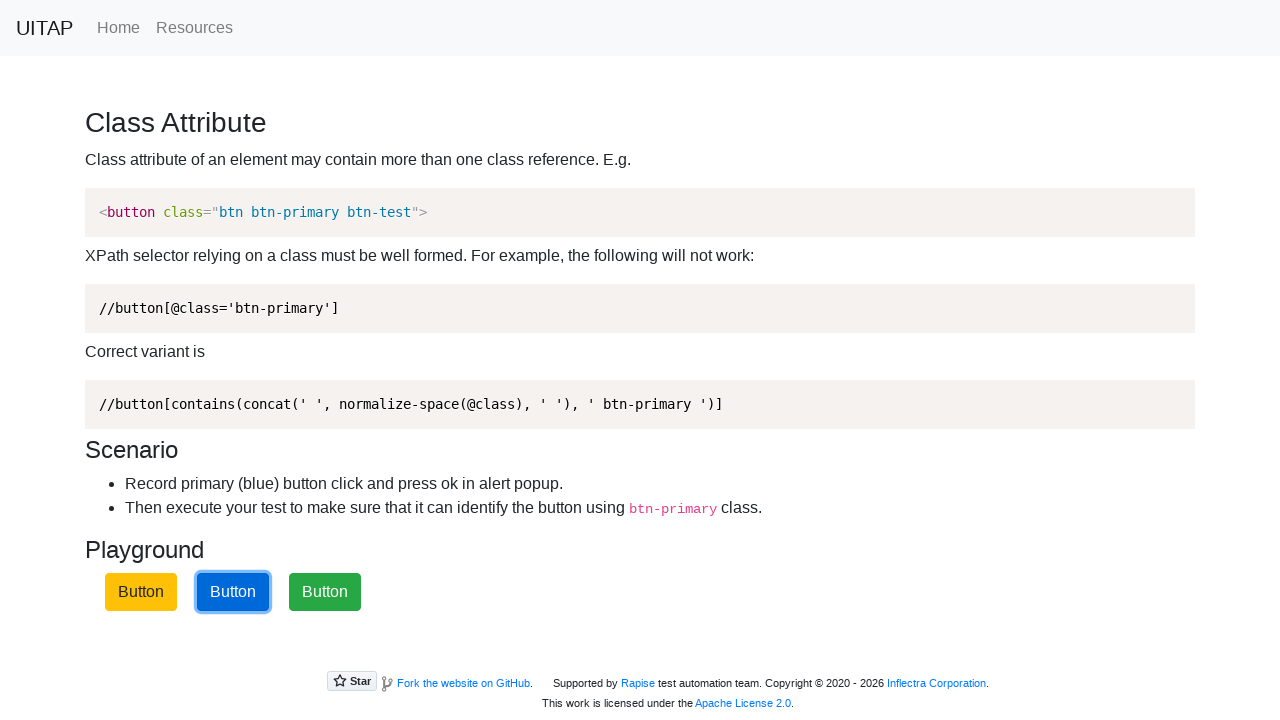

Clicked blue button (click 2 of 3) at (233, 592) on [class*="btn-primary"]
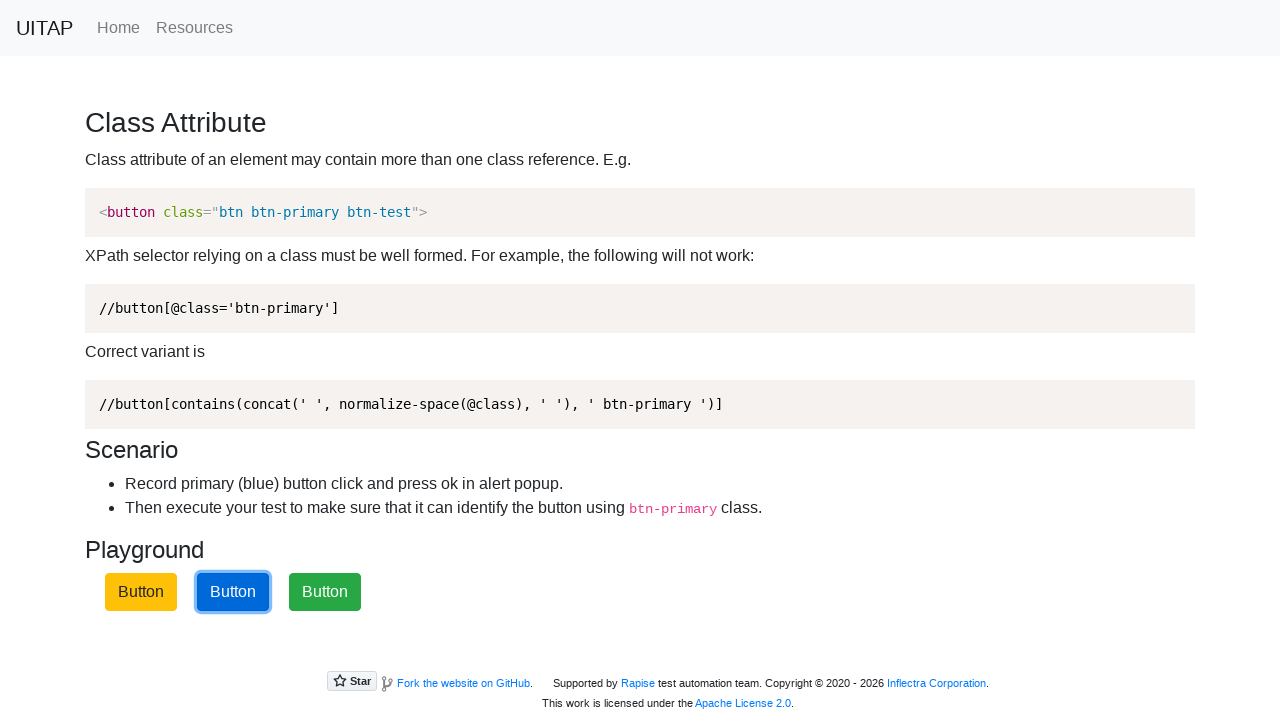

Accepted alert dialog after button click 2
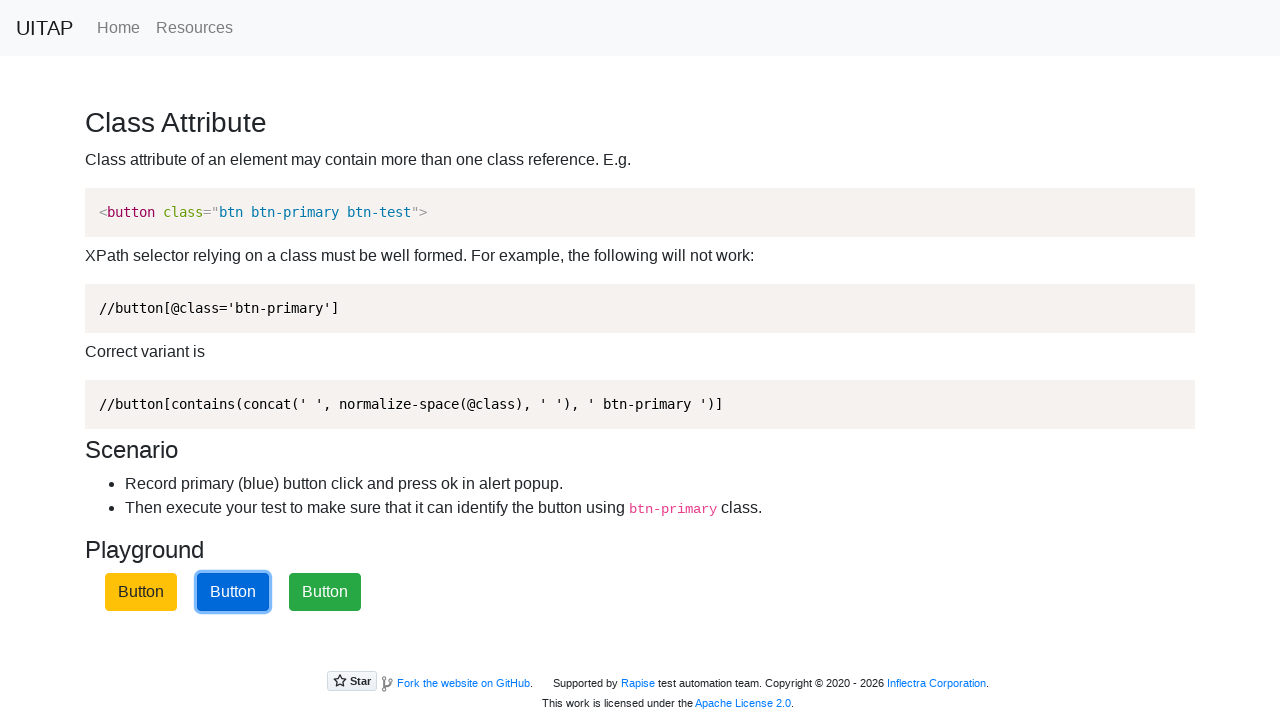

Clicked blue button (click 3 of 3) at (233, 592) on [class*="btn-primary"]
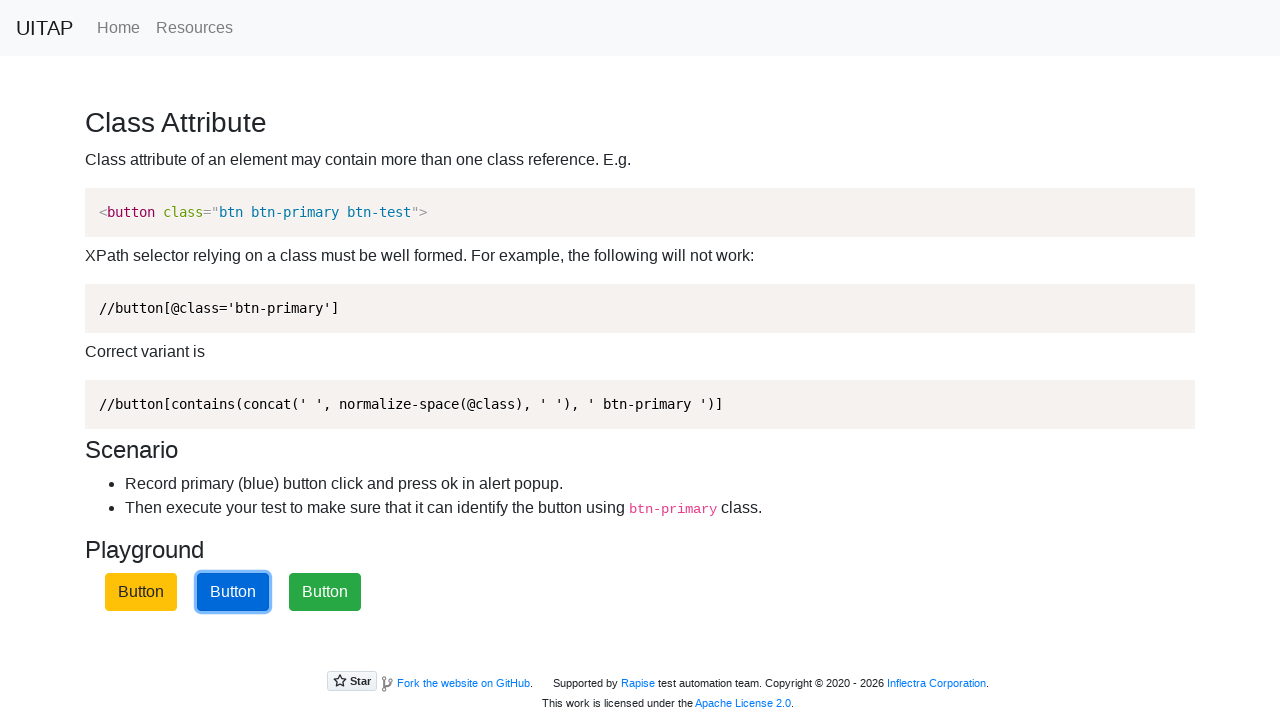

Accepted alert dialog after button click 3
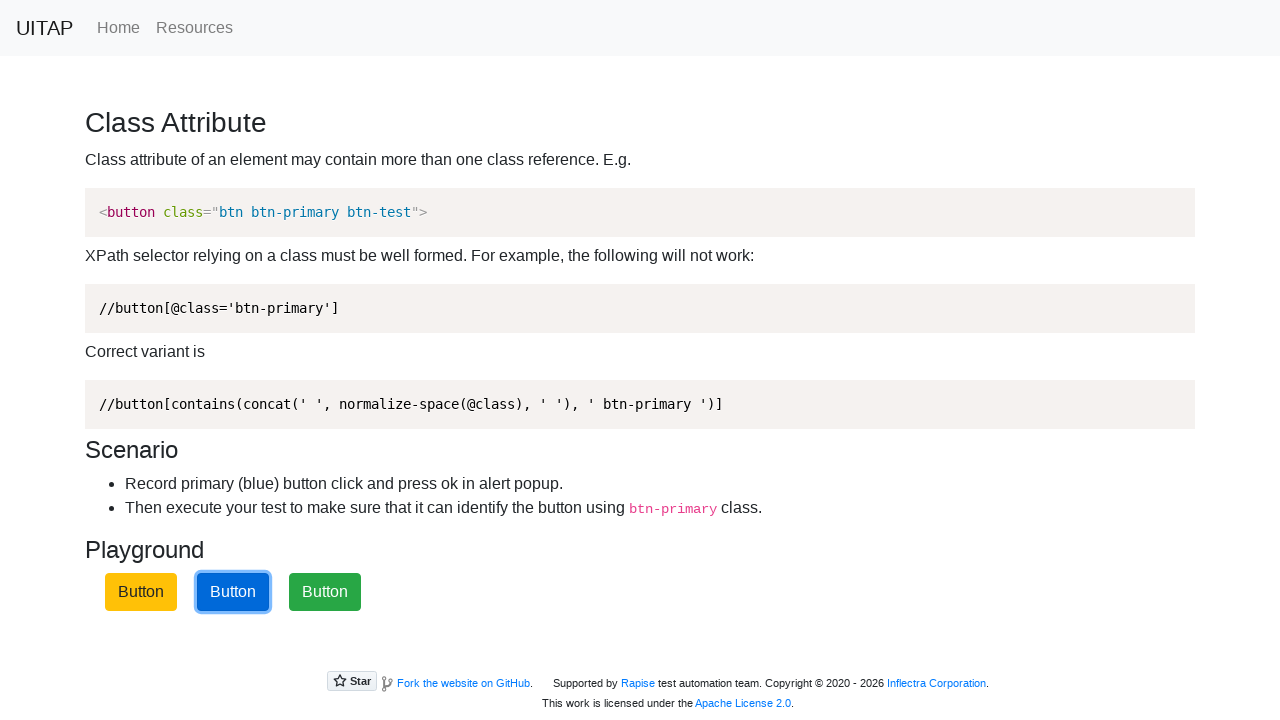

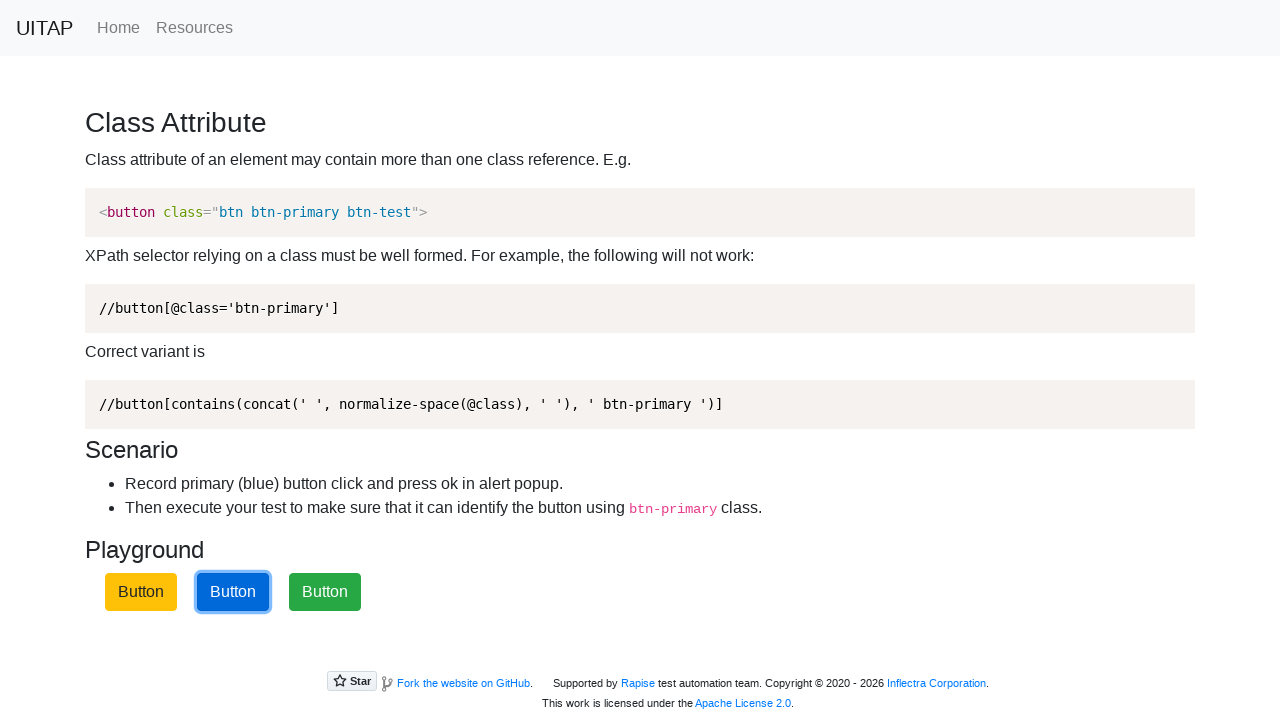